Tests window handle functionality by clicking a link that opens a new window, verifying the new window's title and content, then switching back to the original window and verifying its title.

Starting URL: https://the-internet.herokuapp.com/windows

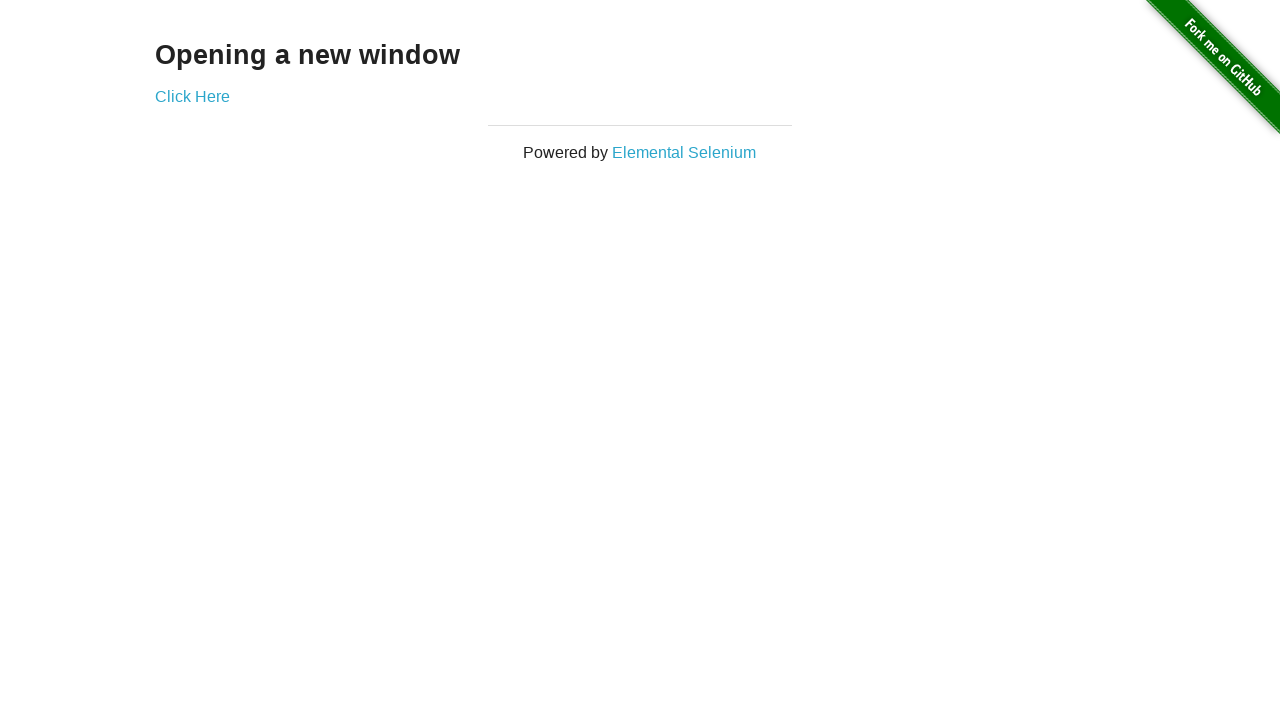

Waited for h3 selector to load
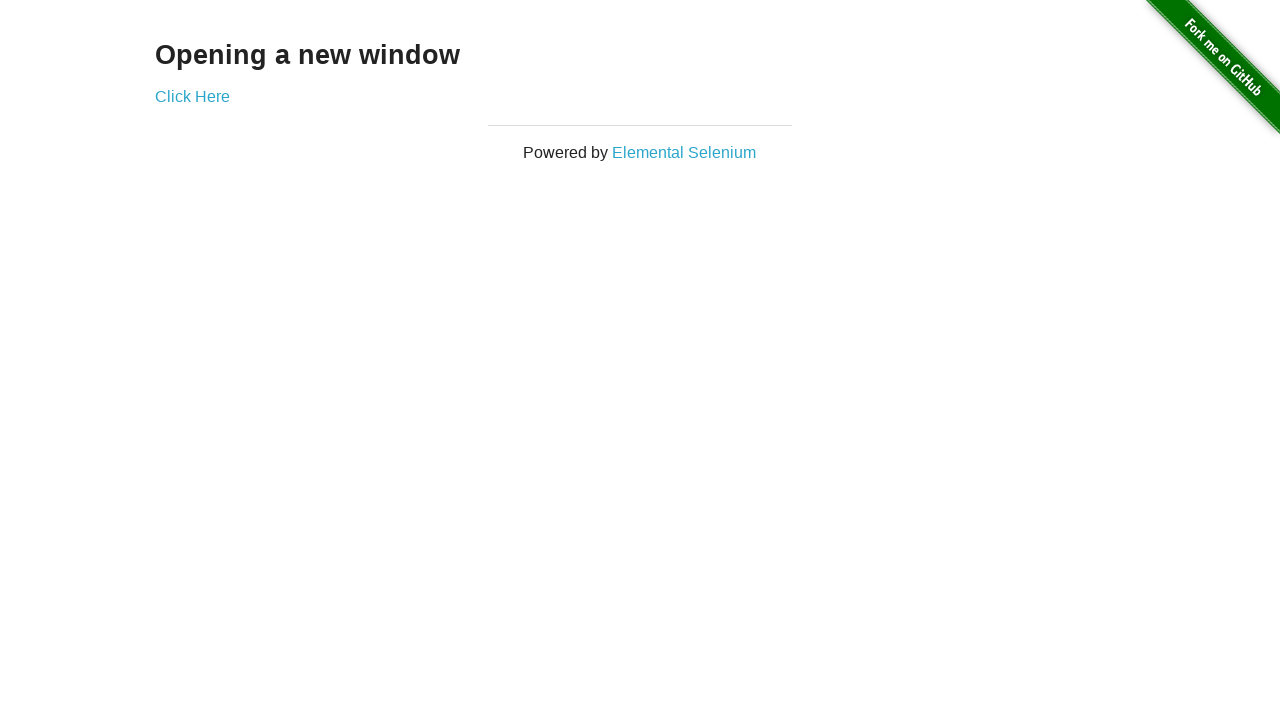

Verified page text is 'Opening a new window'
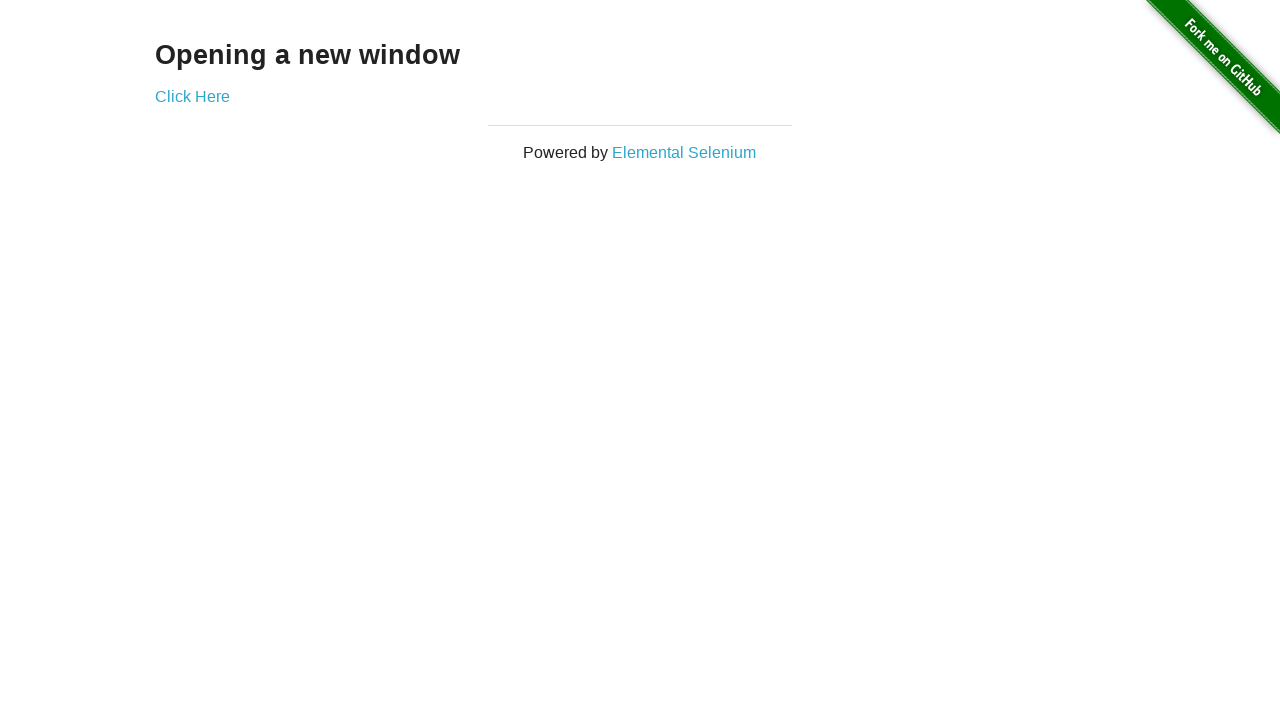

Verified original page title is 'The Internet'
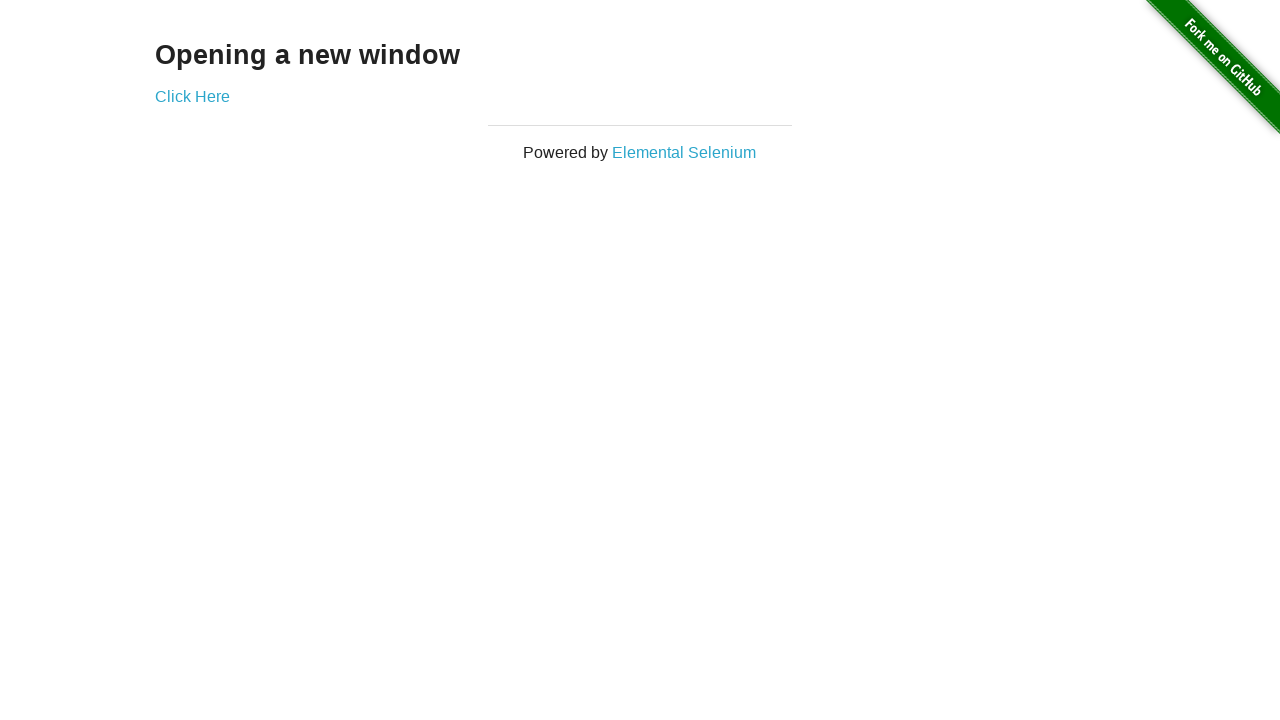

Clicked 'Click Here' link to open new window at (192, 96) on text=Click Here
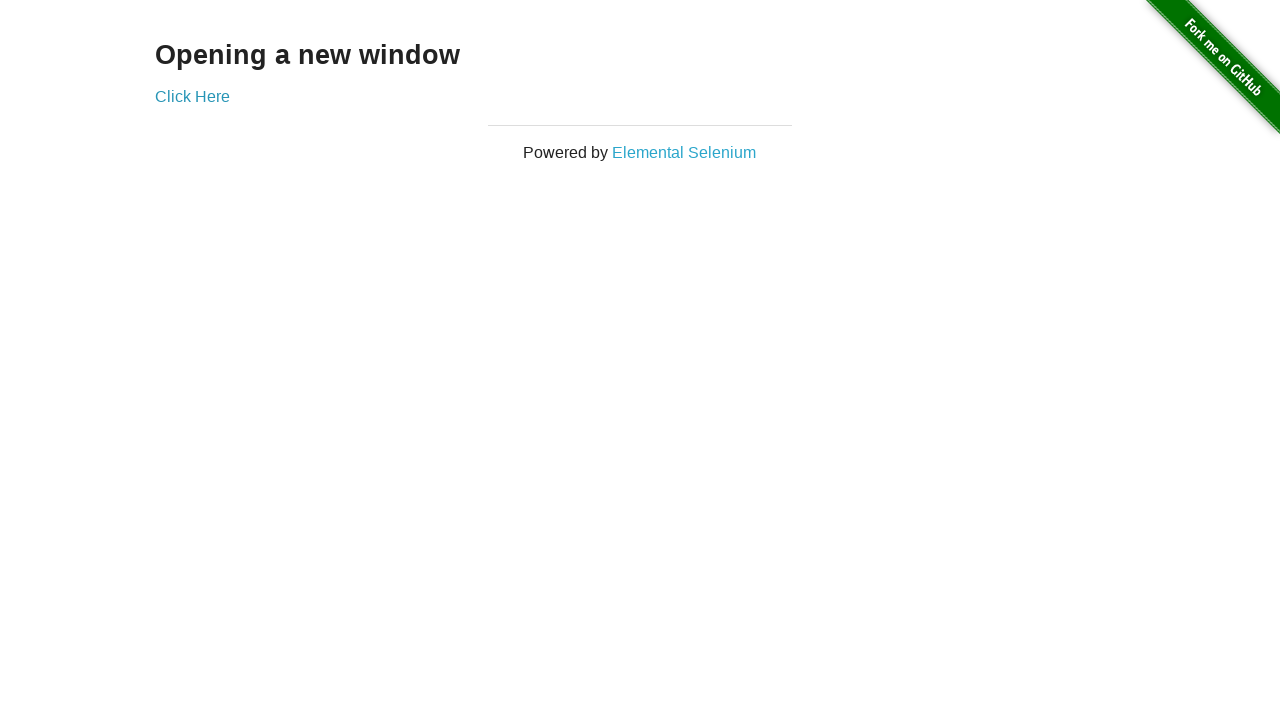

Captured new page/window object
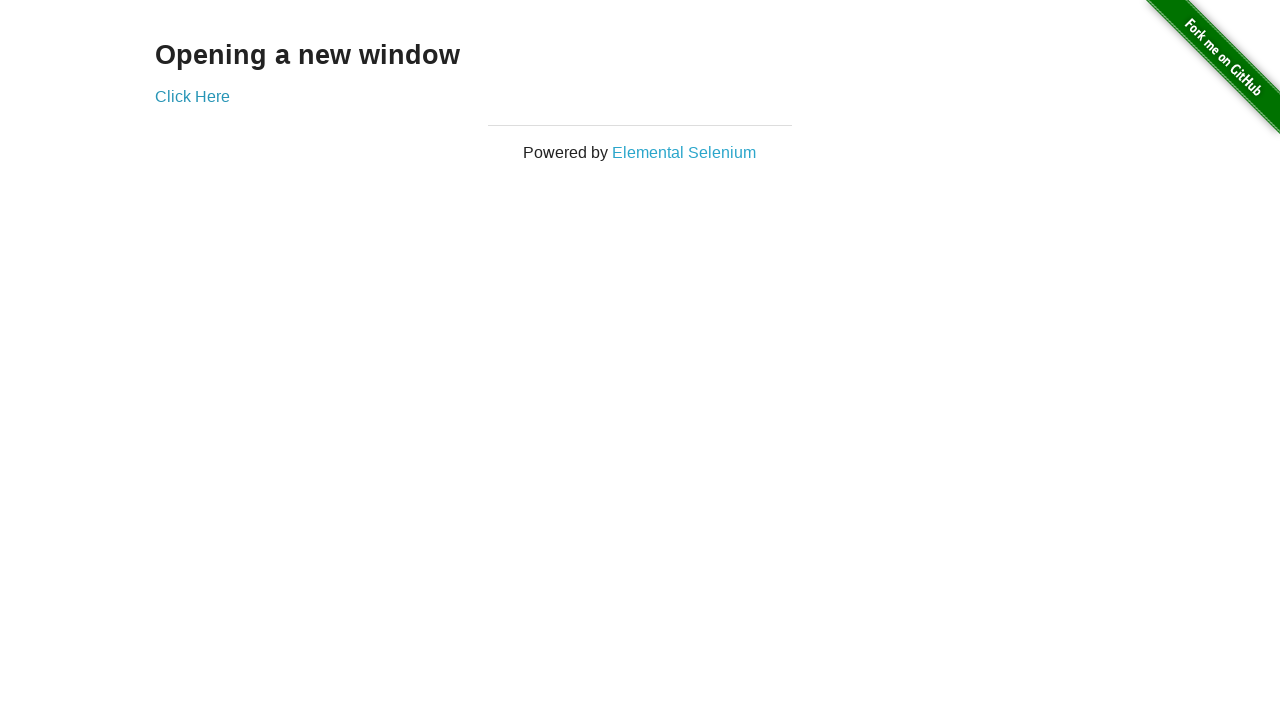

New page loaded successfully
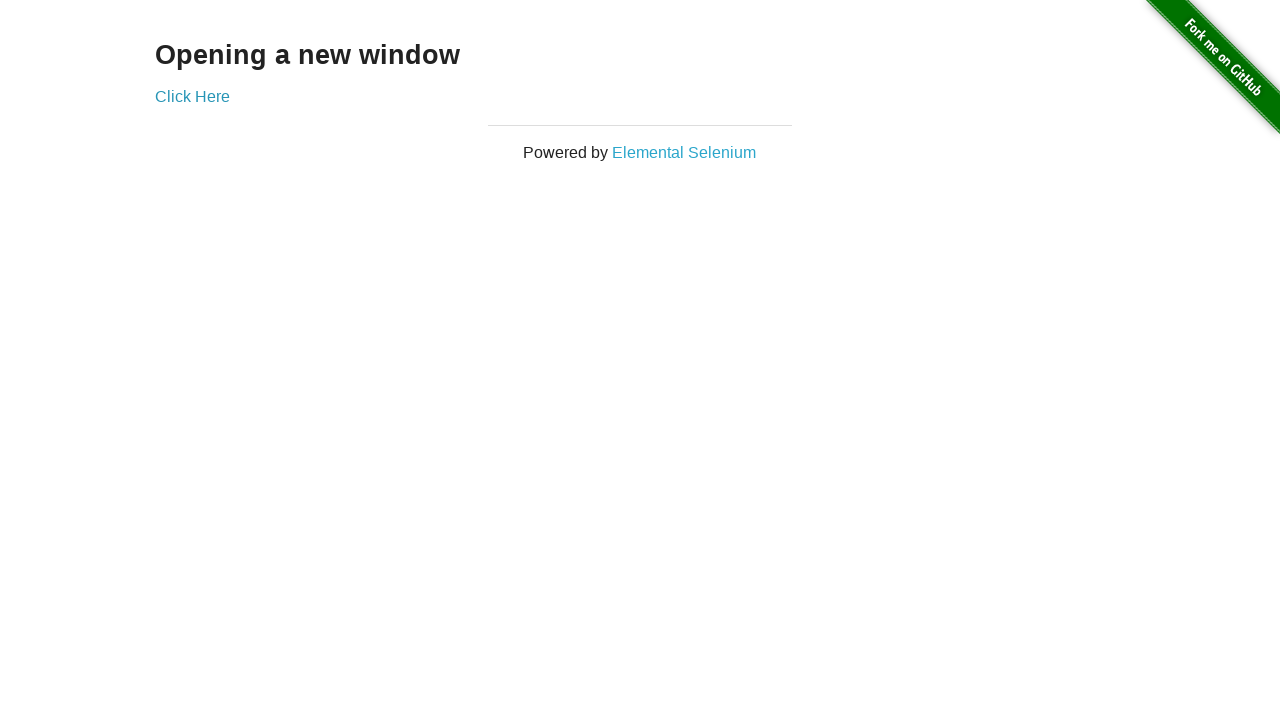

Verified new window title is 'New Window'
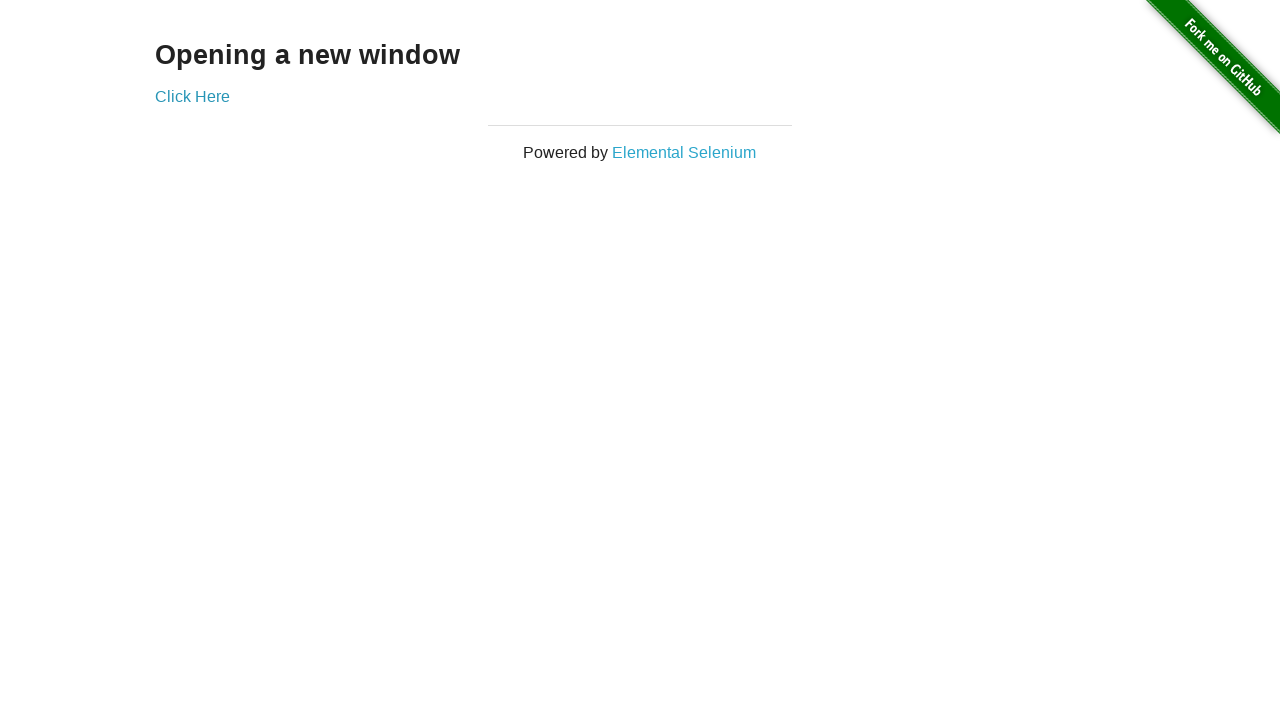

Verified new page heading text is 'New Window'
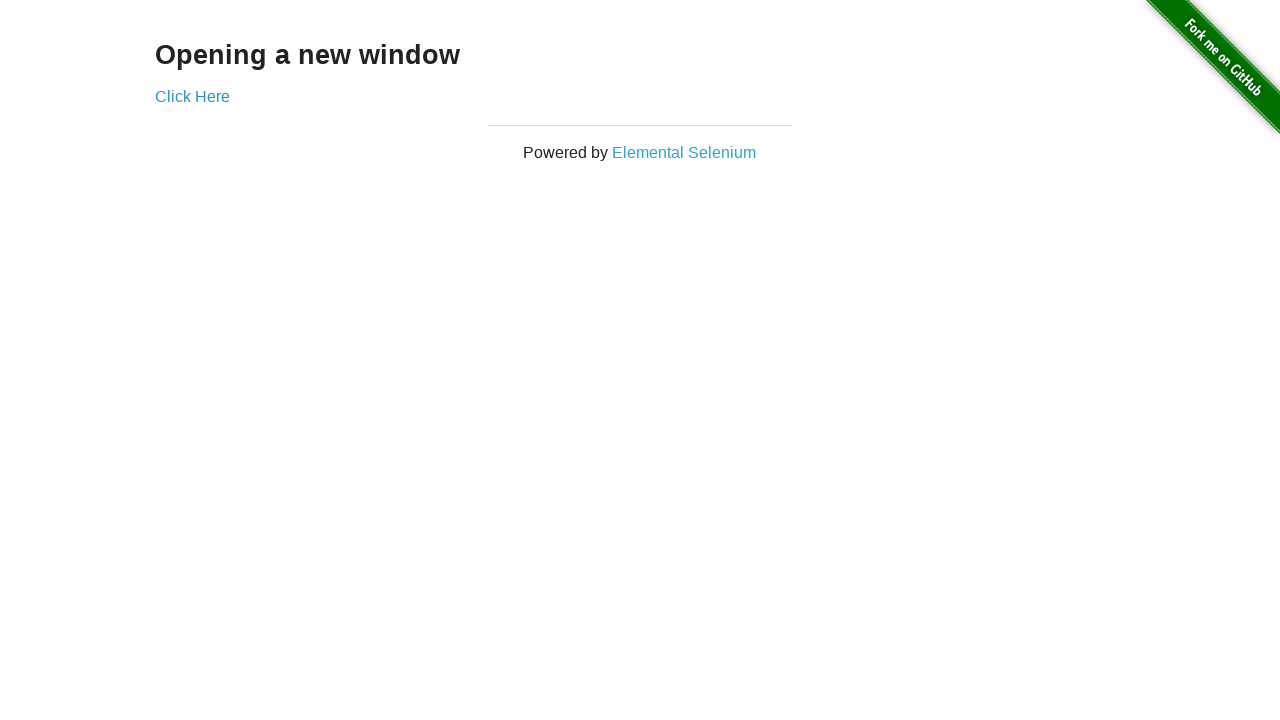

Switched back to original page
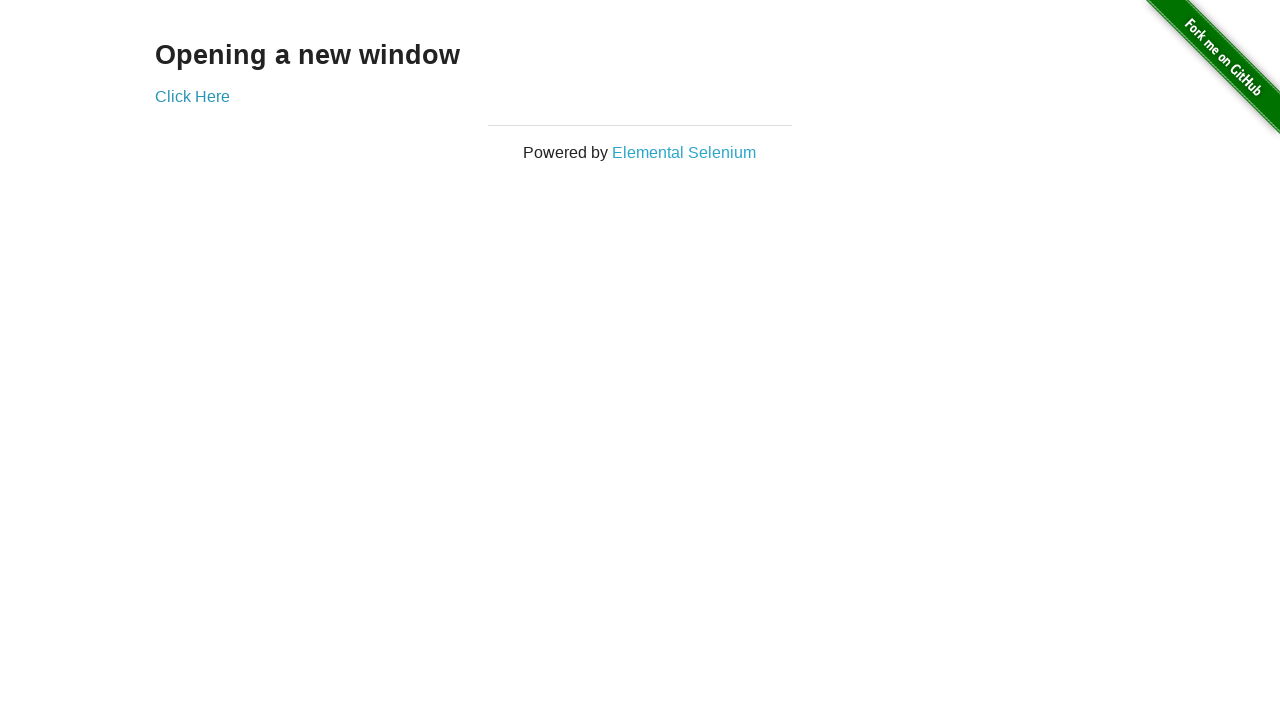

Verified original page title is still 'The Internet'
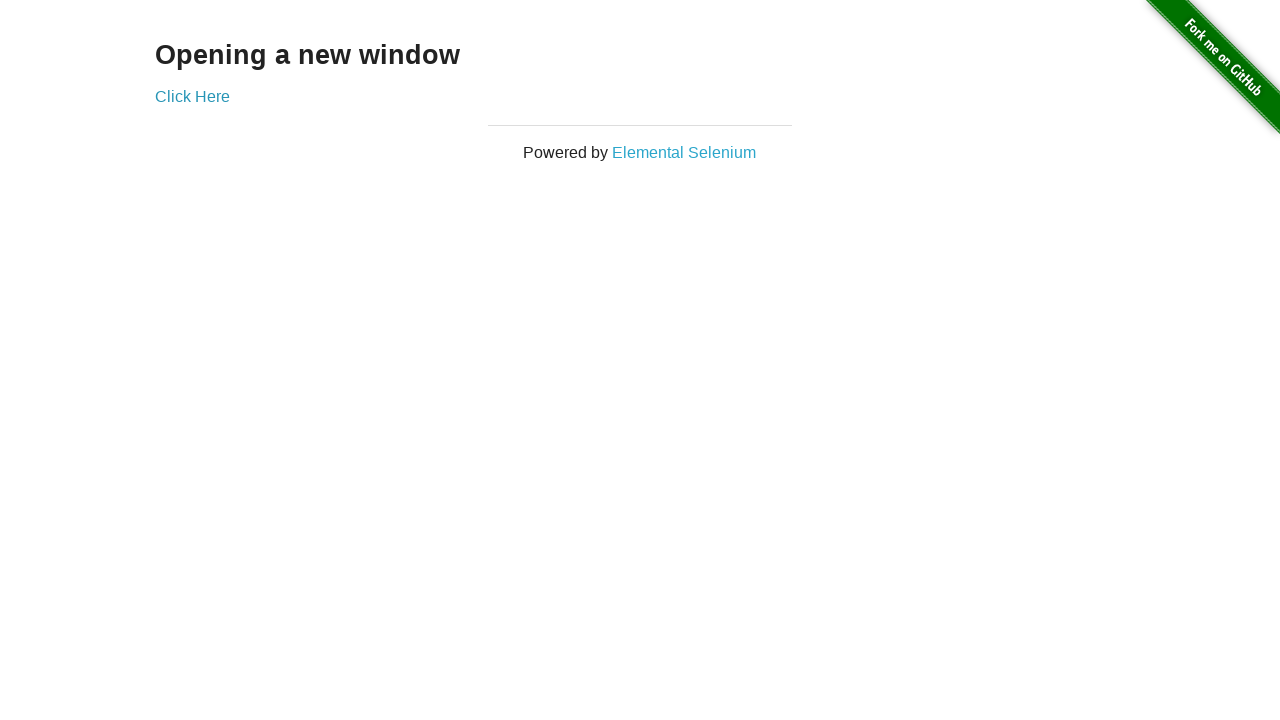

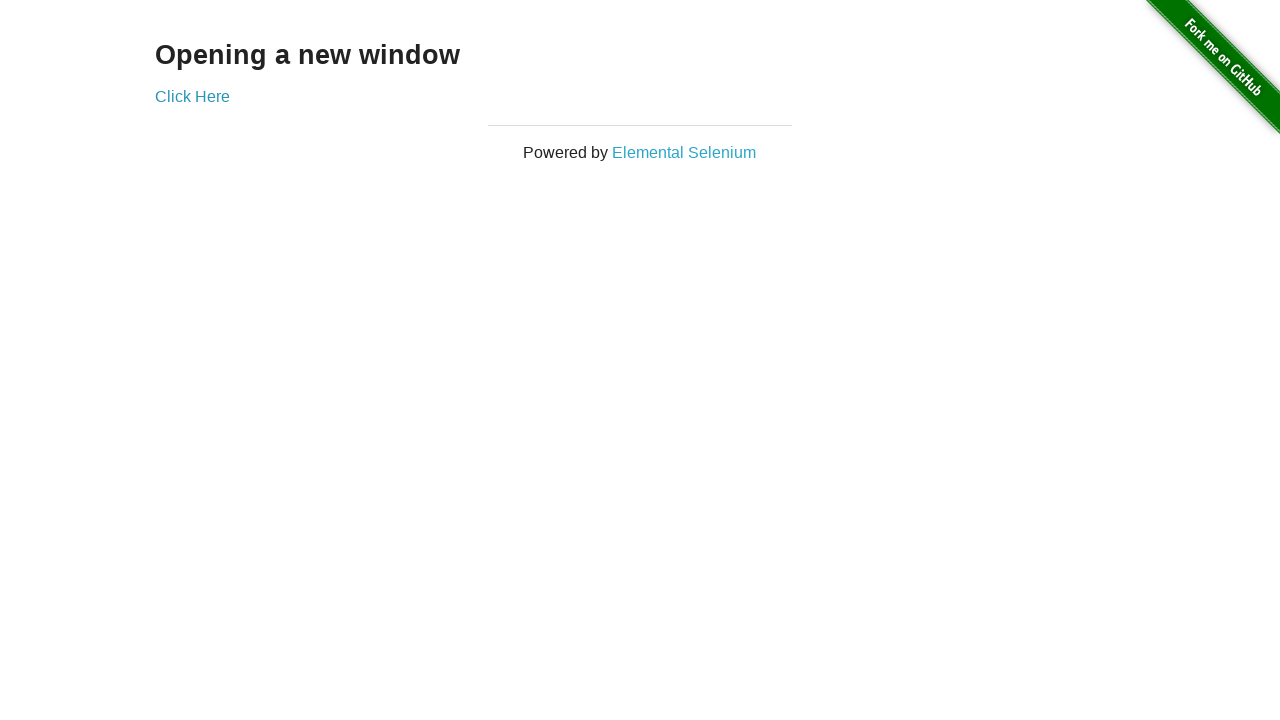